Navigates to the Rolls-Royce Motor Cars website and maximizes the browser window to verify the page loads successfully.

Starting URL: https://www.rolls-roycemotorcars.com/

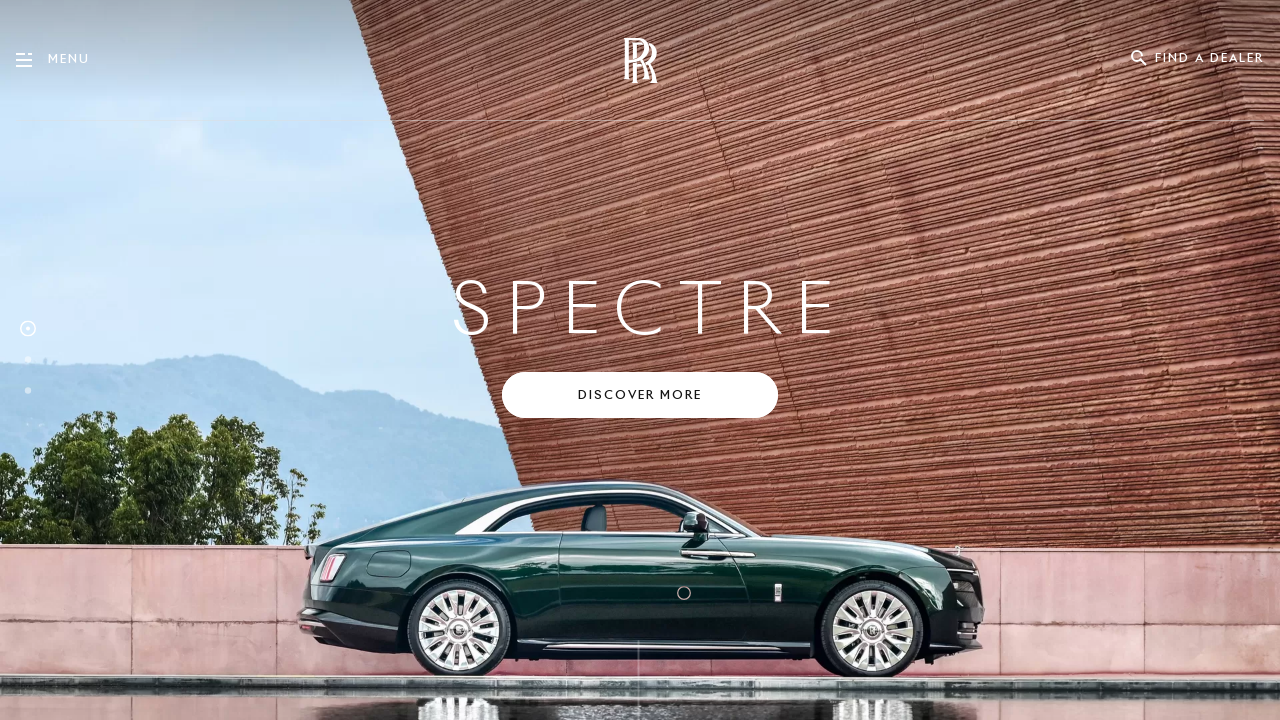

Waited for page to load completely (domcontentloaded)
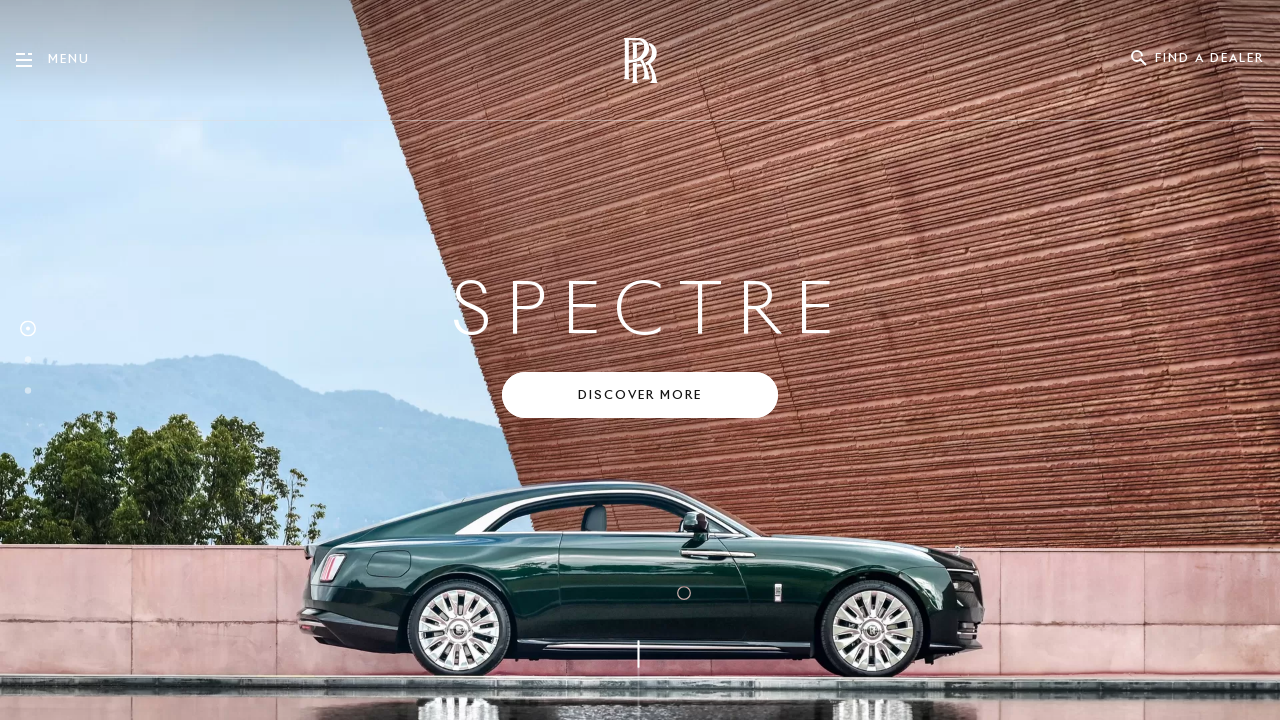

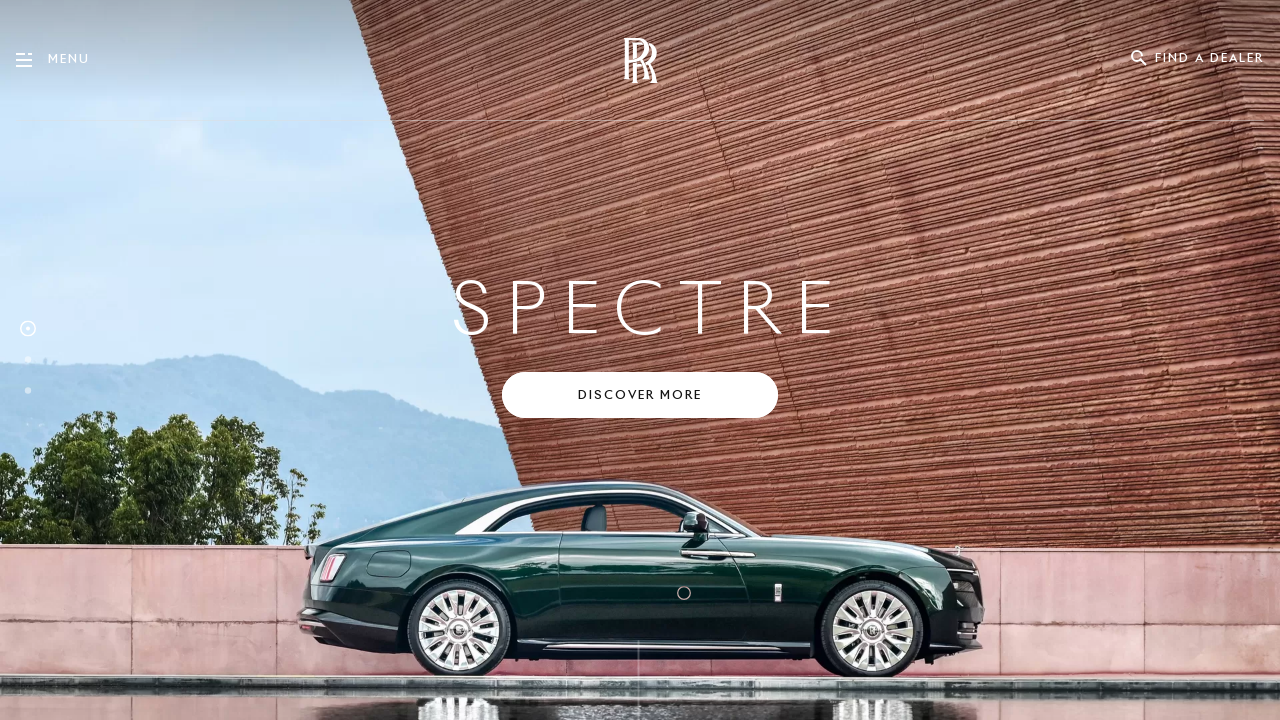